Tests add and remove element functionality by clicking the Add Element button, verifying the Delete button appears, then clicking Delete and verifying the page heading is still visible

Starting URL: https://the-internet.herokuapp.com/add_remove_elements/

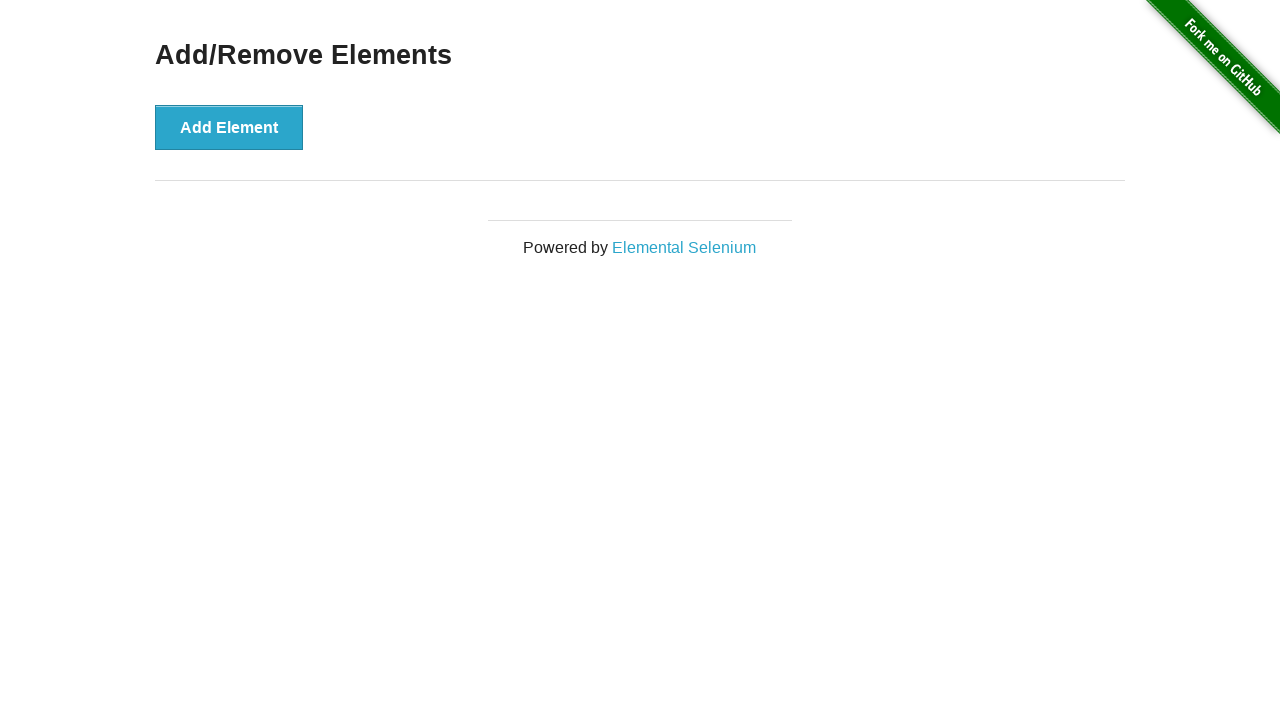

Clicked Add Element button at (229, 127) on xpath=//button[@onclick='addElement()']
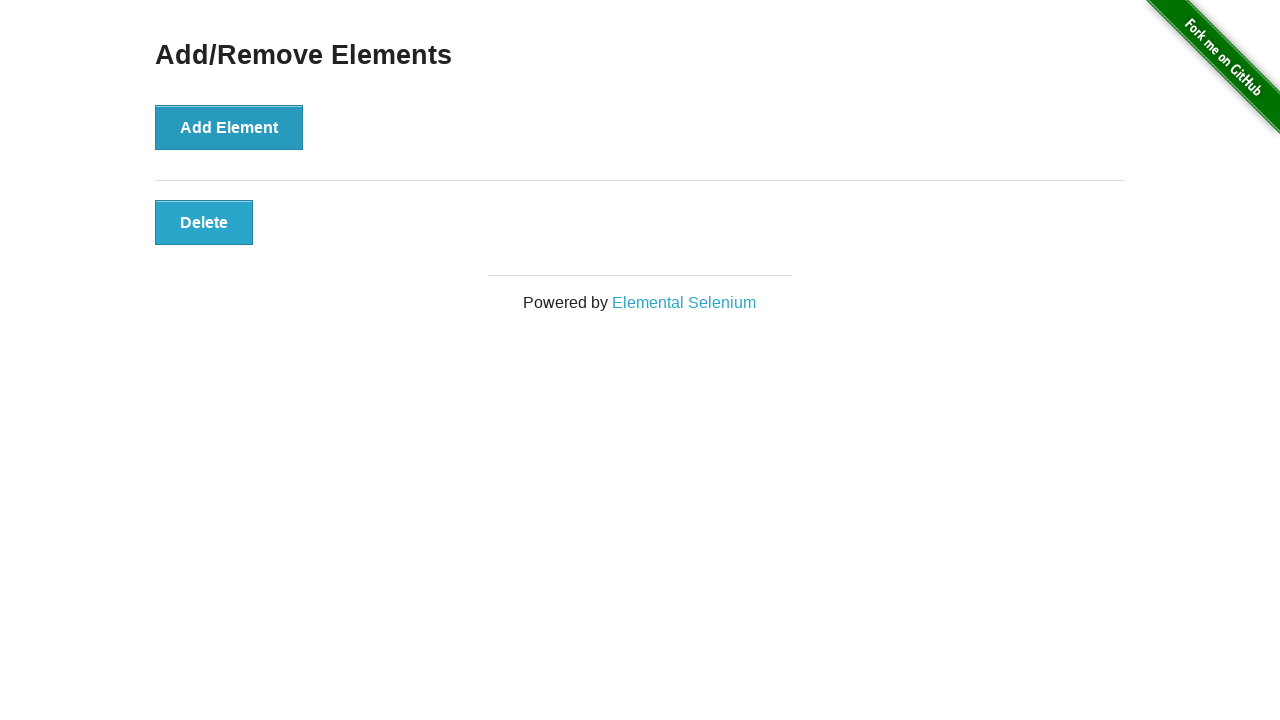

Located Delete button element
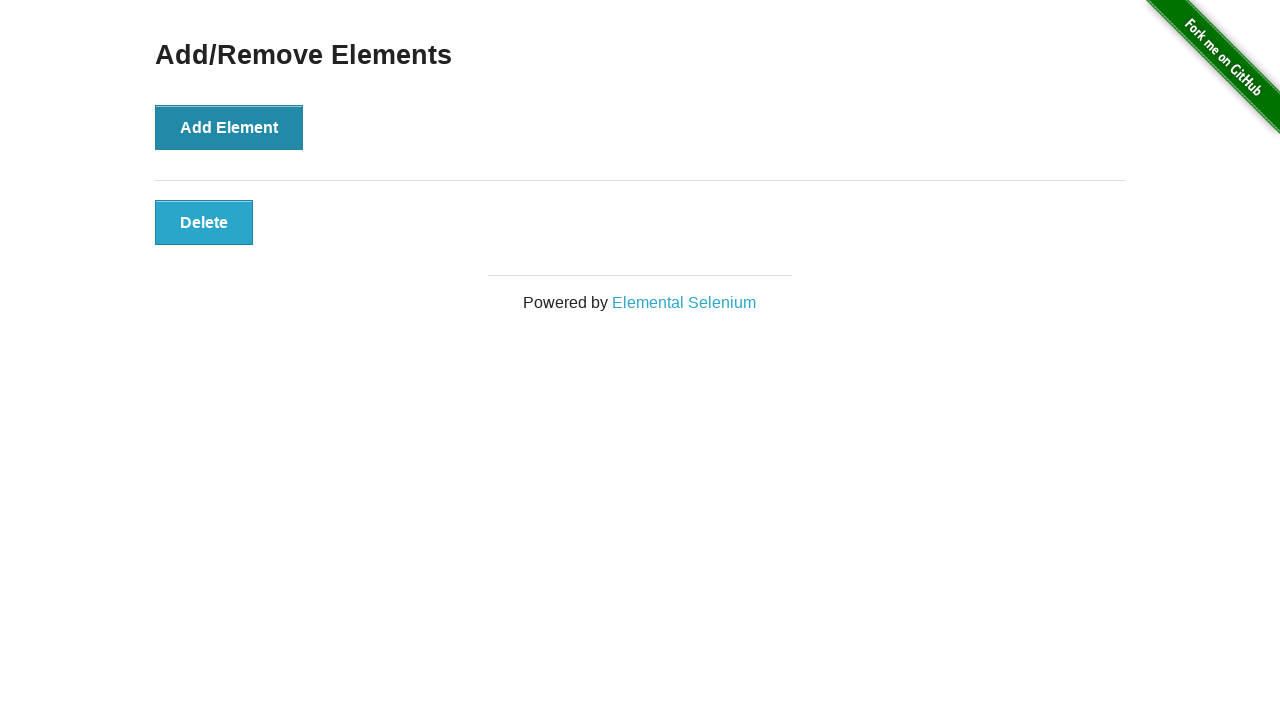

Verified Delete button is visible
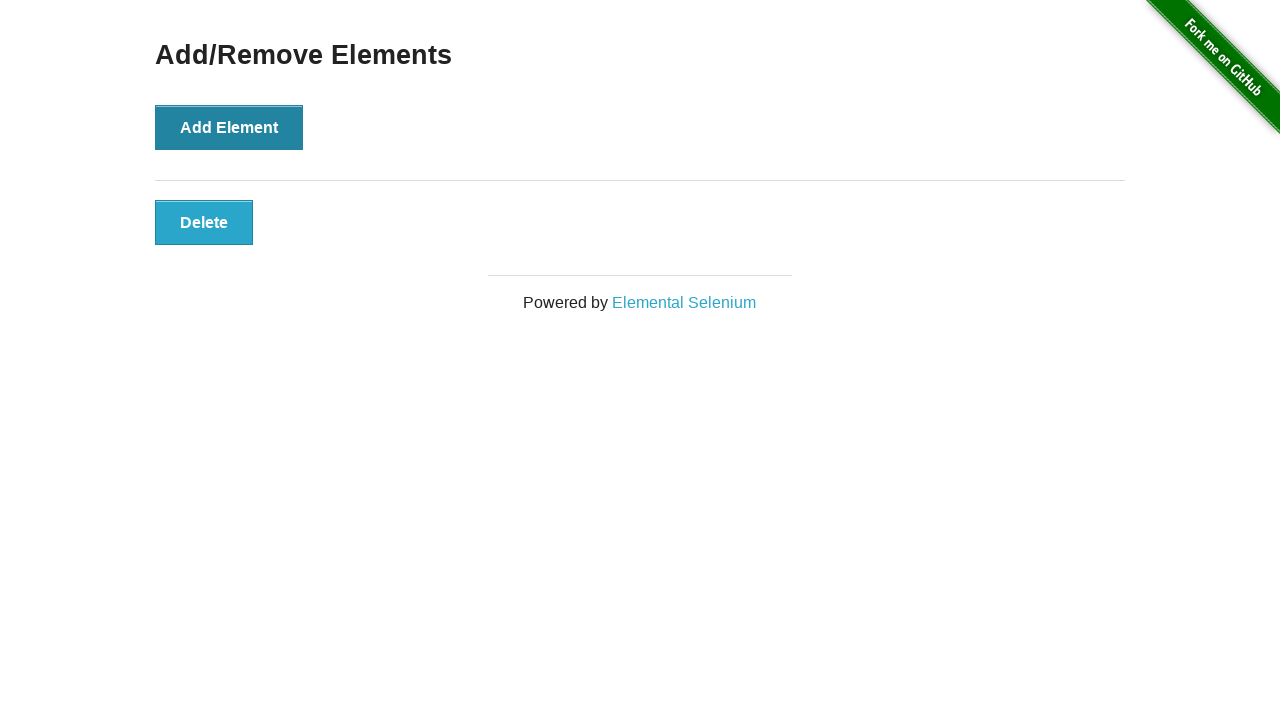

Clicked Delete button at (204, 222) on xpath=//button[@class='added-manually']
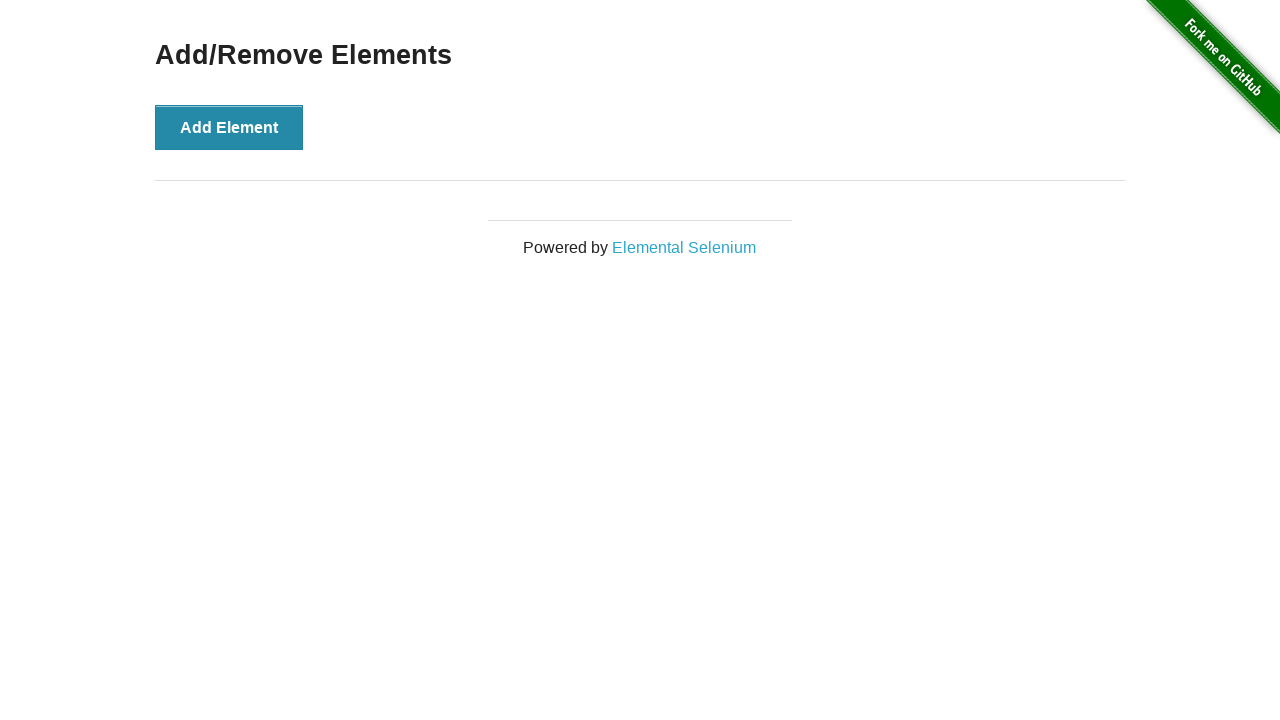

Located page heading element
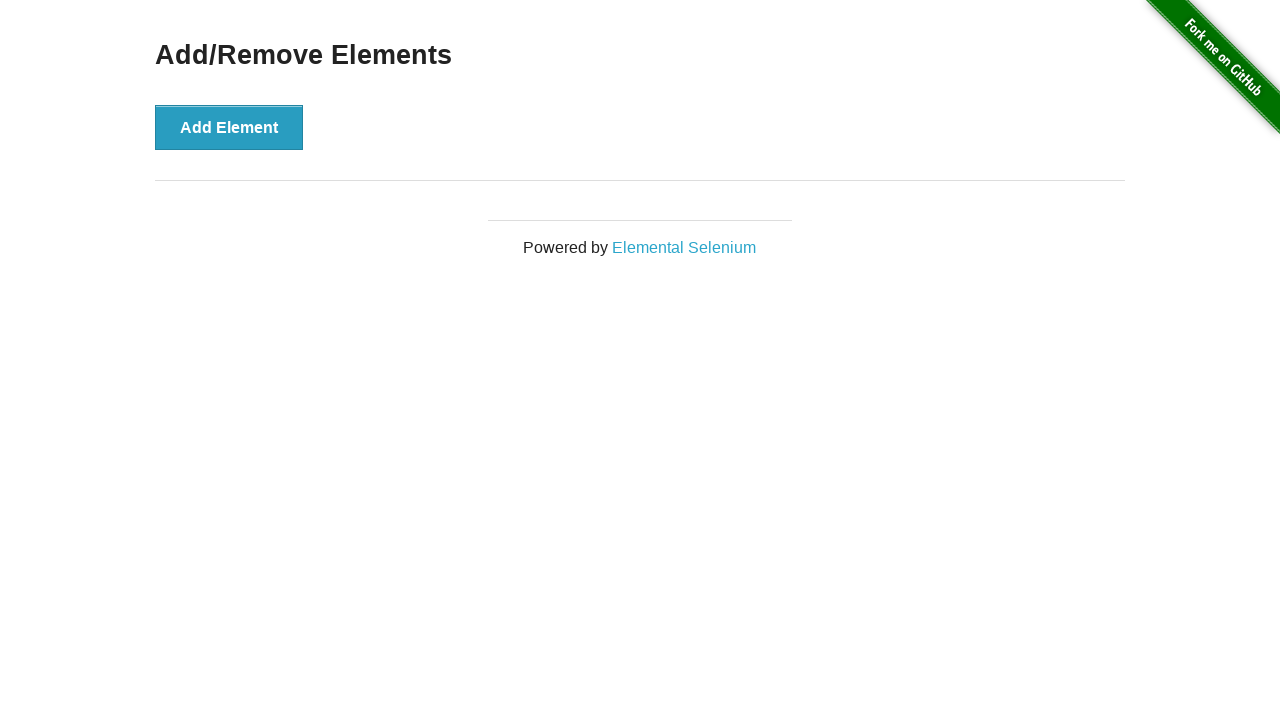

Verified Add/Remove Elements heading is still visible
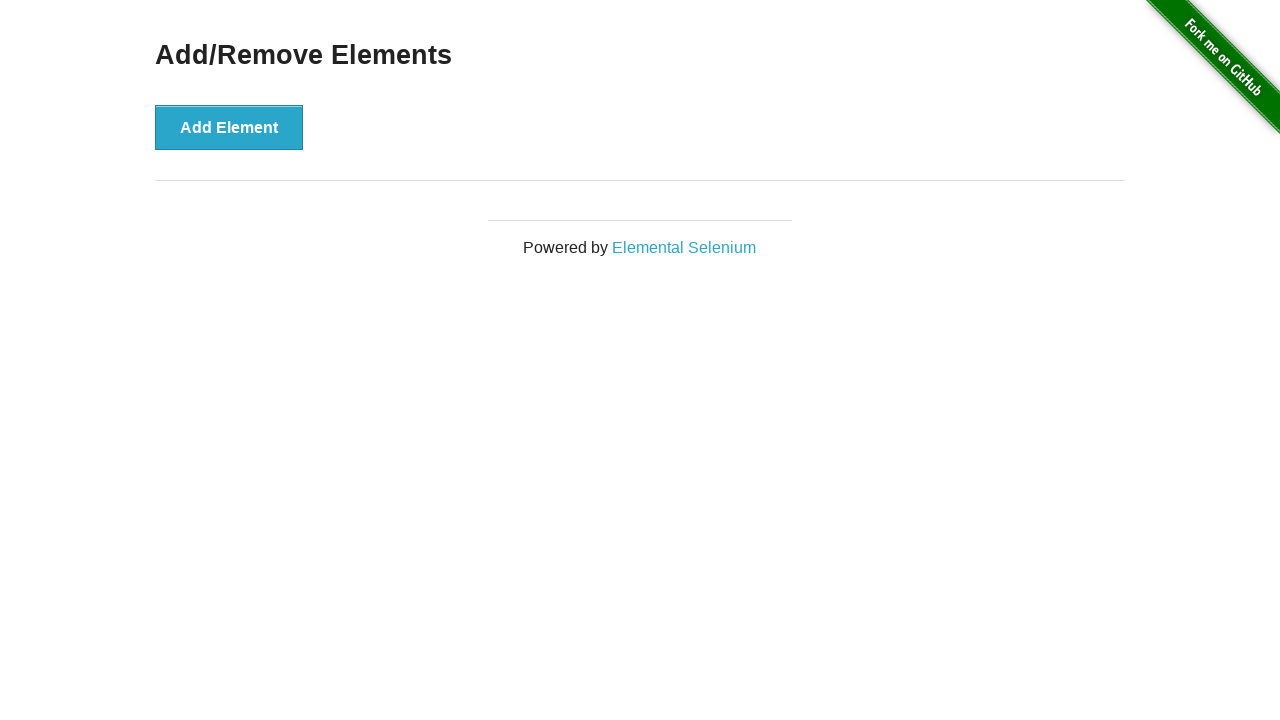

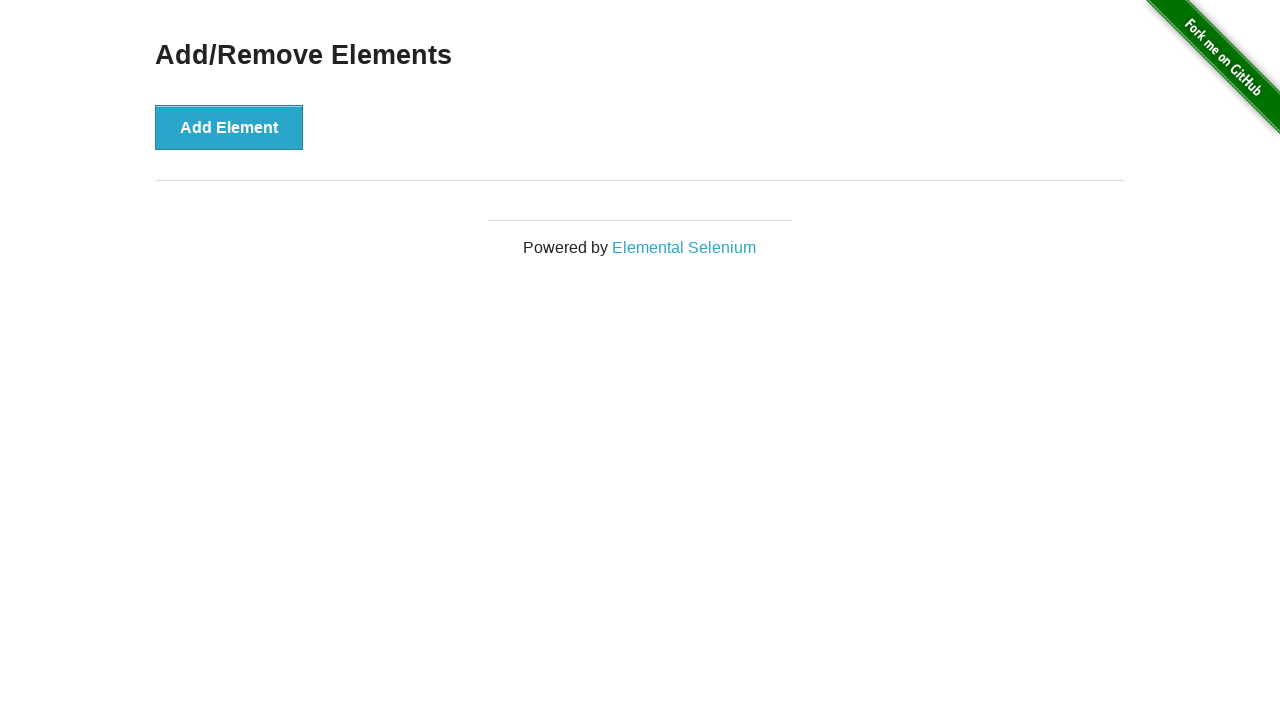